Navigates to a test page and clicks a button element

Starting URL: https://SunInJuly.github.io/execute_script.html

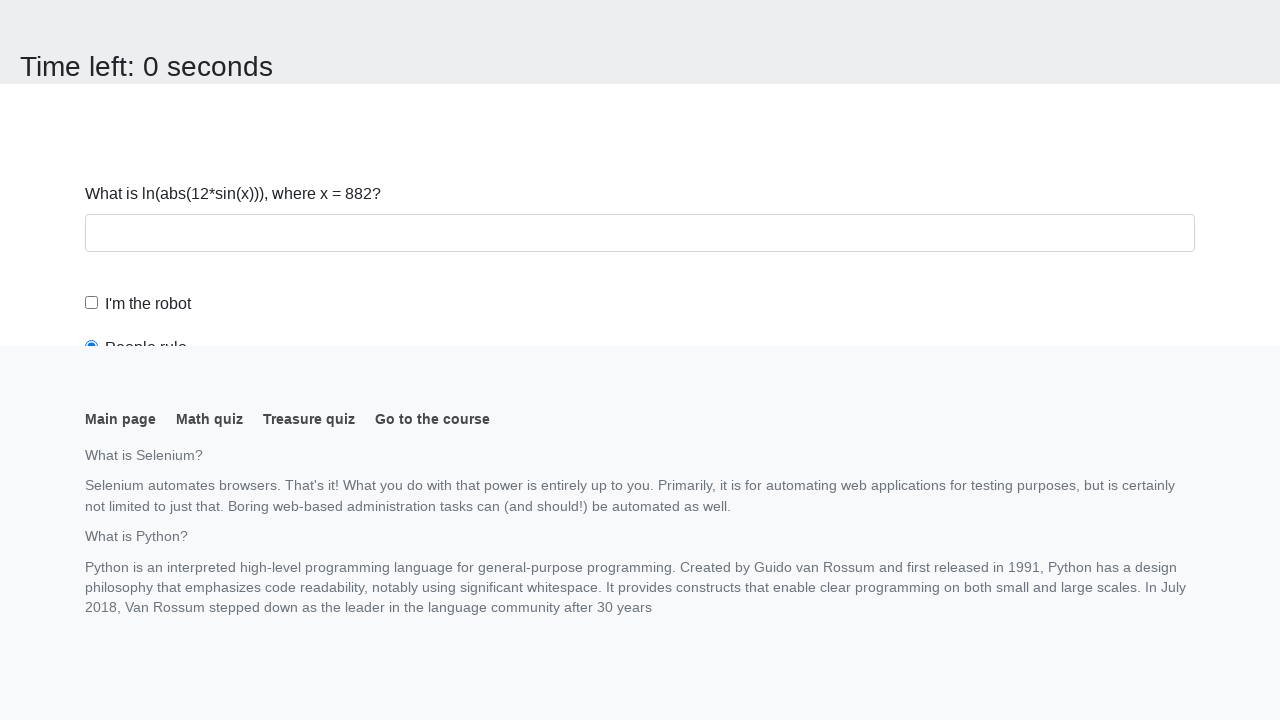

Navigated to test page at https://SunInJuly.github.io/execute_script.html
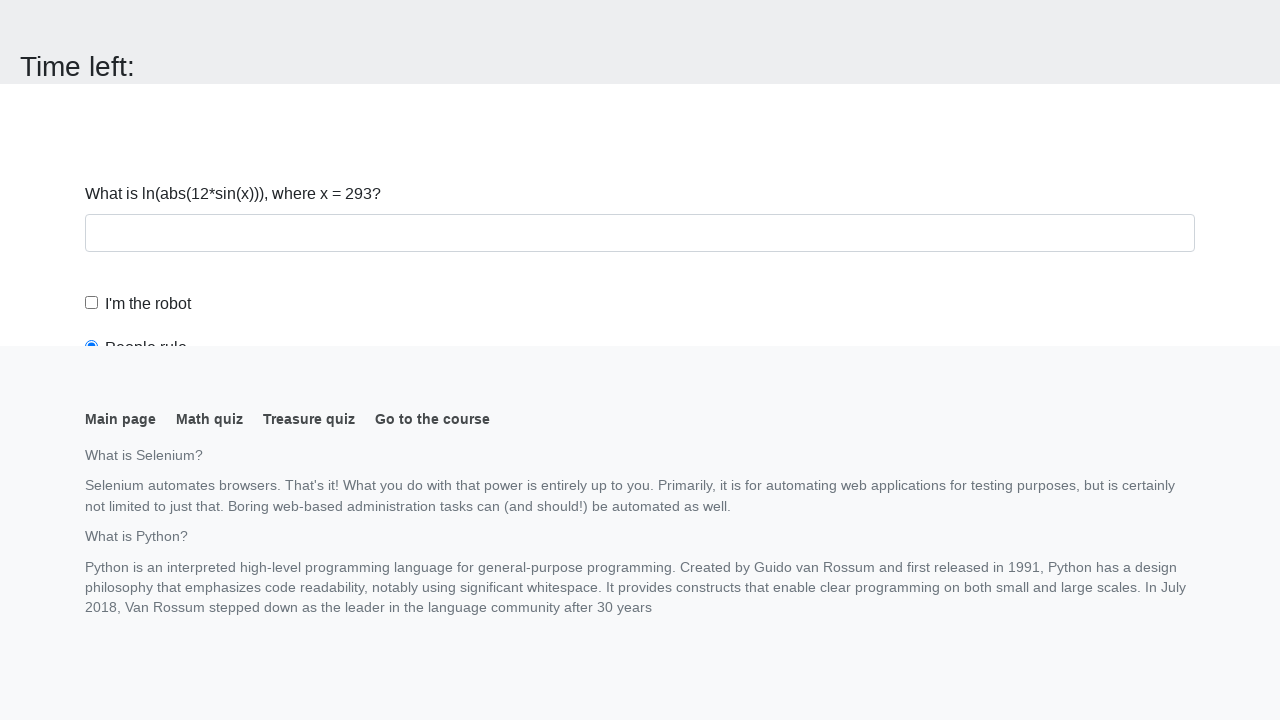

Clicked button element on the page at (123, 20) on button
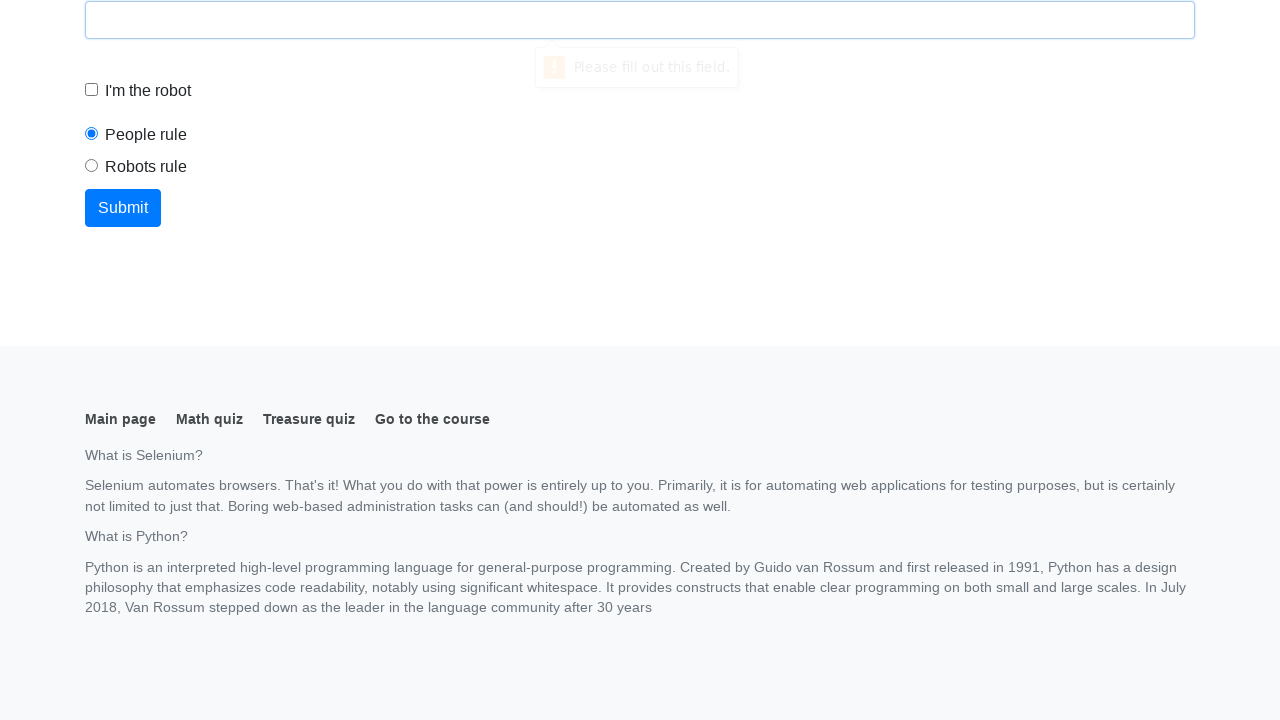

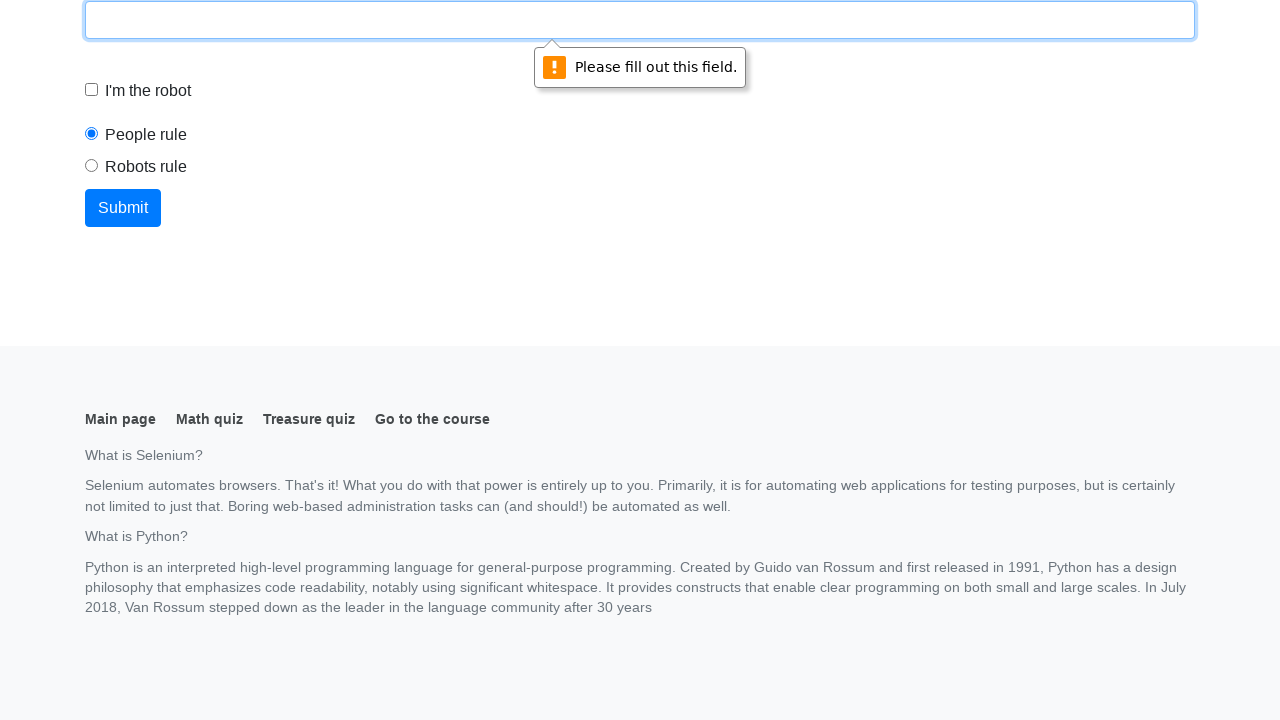